Tests the Sortable interaction feature on DemoQA by navigating to the Interactions menu, selecting Sortable, and reordering a list of items (One through Six) into ascending numerical order using drag and drop.

Starting URL: https://demoqa.com

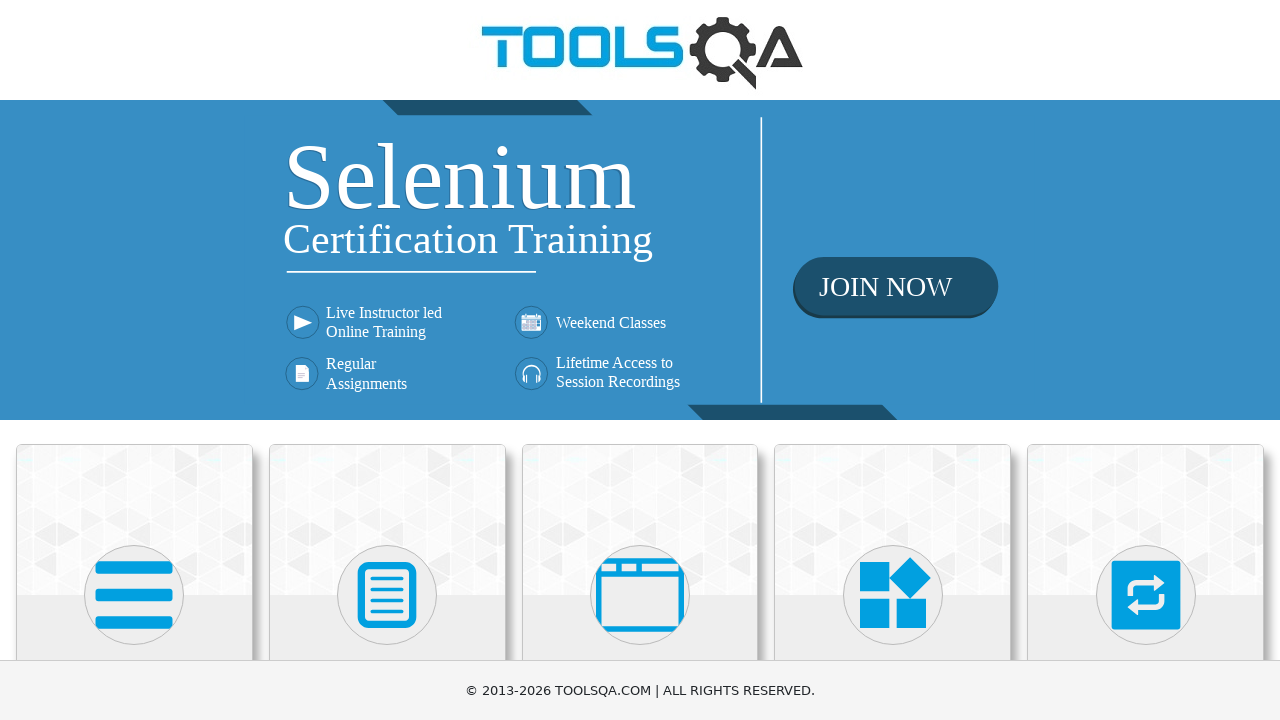

Scrolled Interactions menu into view
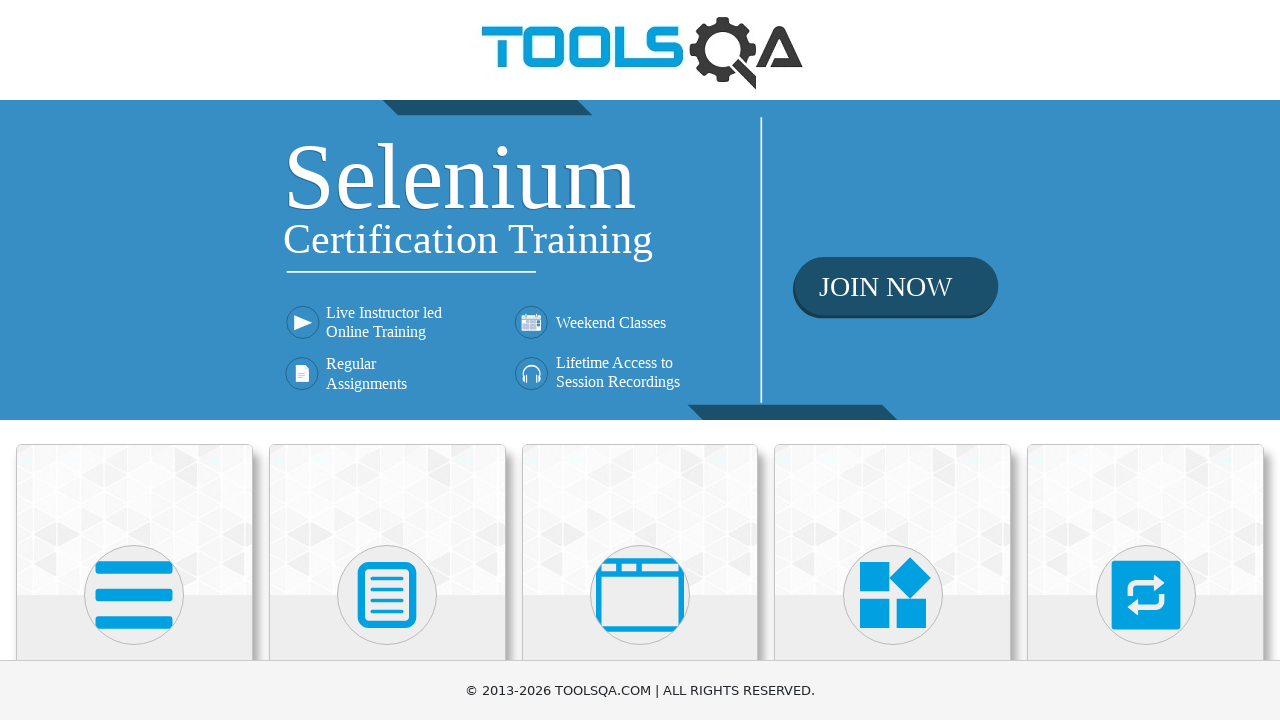

Clicked on Interactions menu at (1146, 360) on xpath=//h5[text()='Interactions']
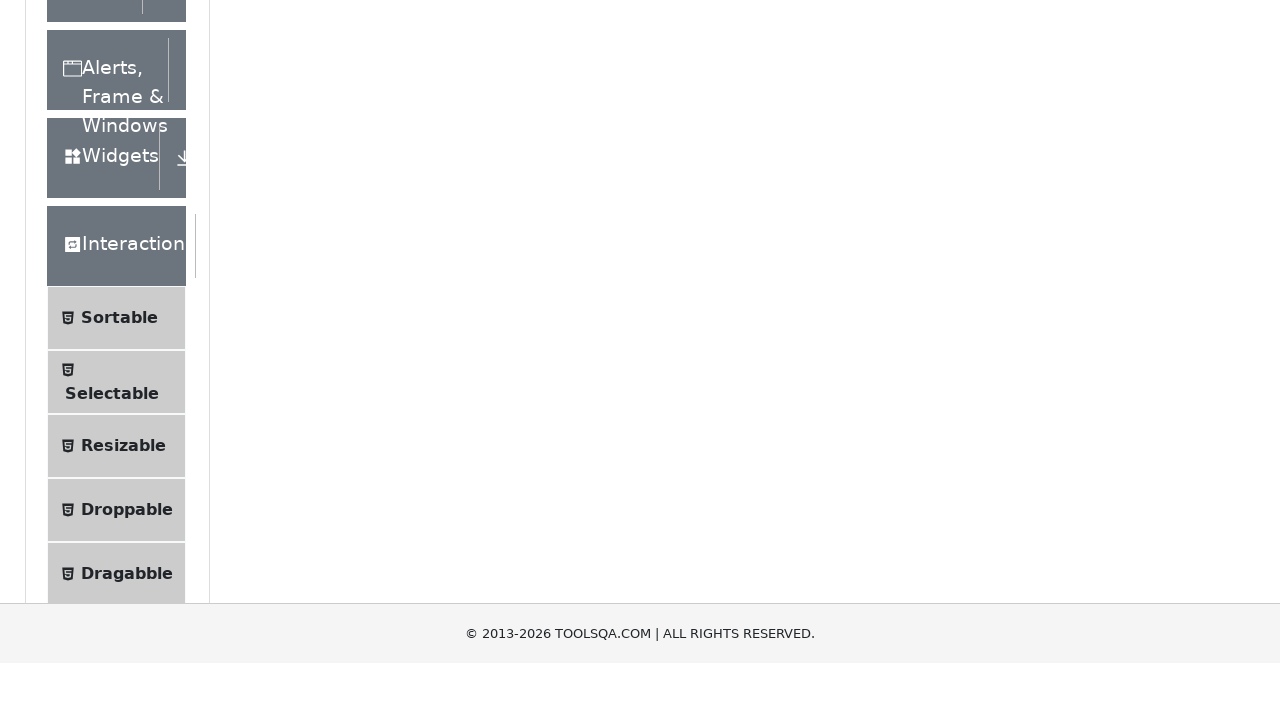

Scrolled Sortable submenu into view
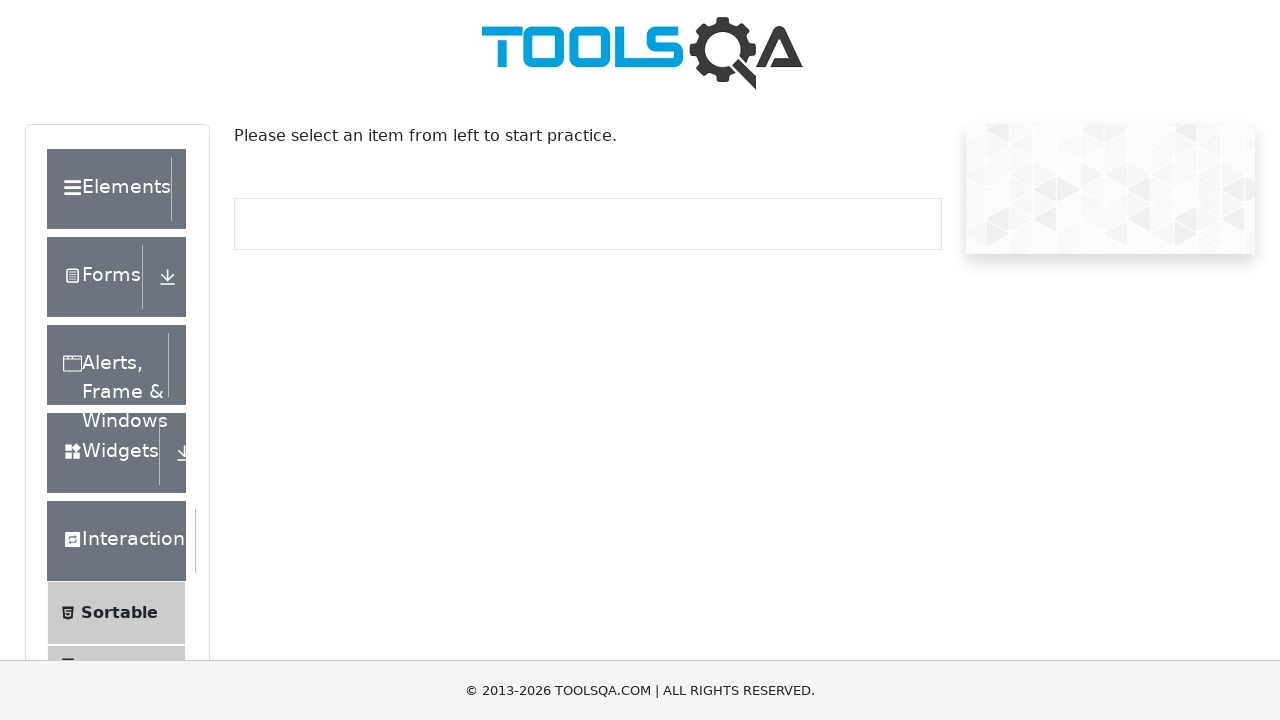

Clicked on Sortable submenu at (119, 613) on xpath=//span[text()='Sortable']
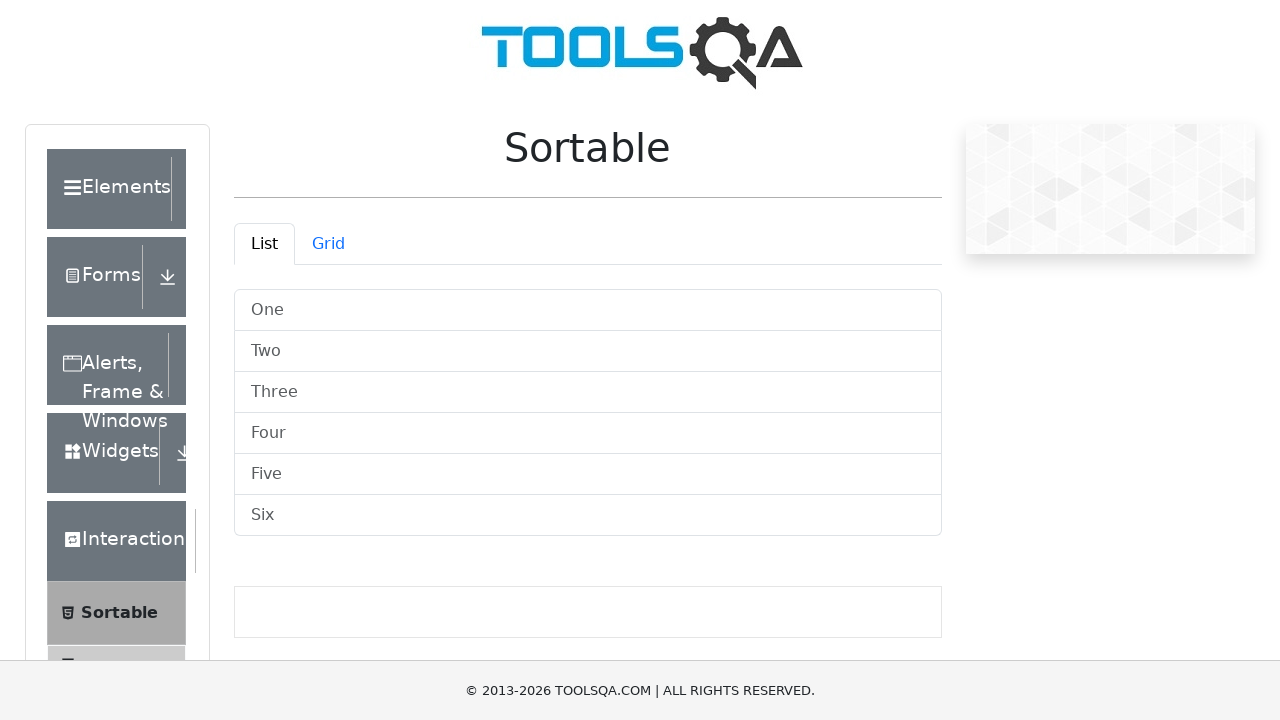

Sortable list container loaded
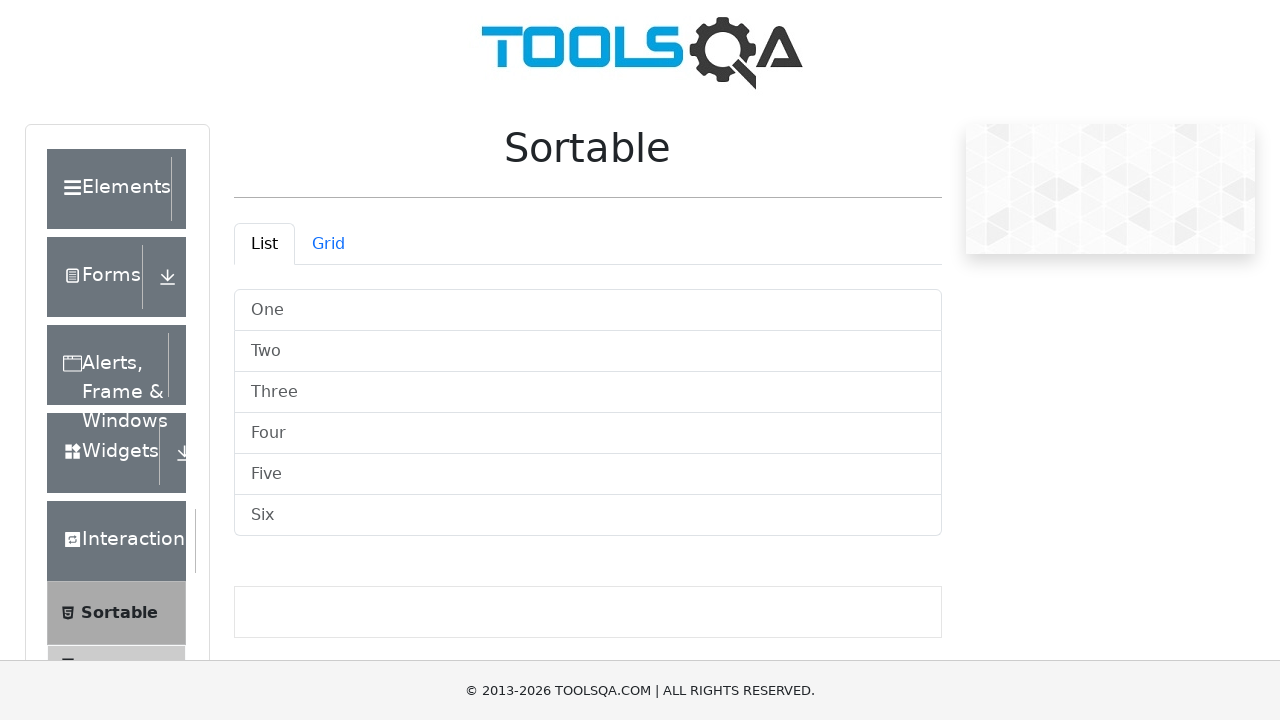

Retrieved initial list items: ['One', 'Two', 'Three', 'Four', 'Five', 'Six']
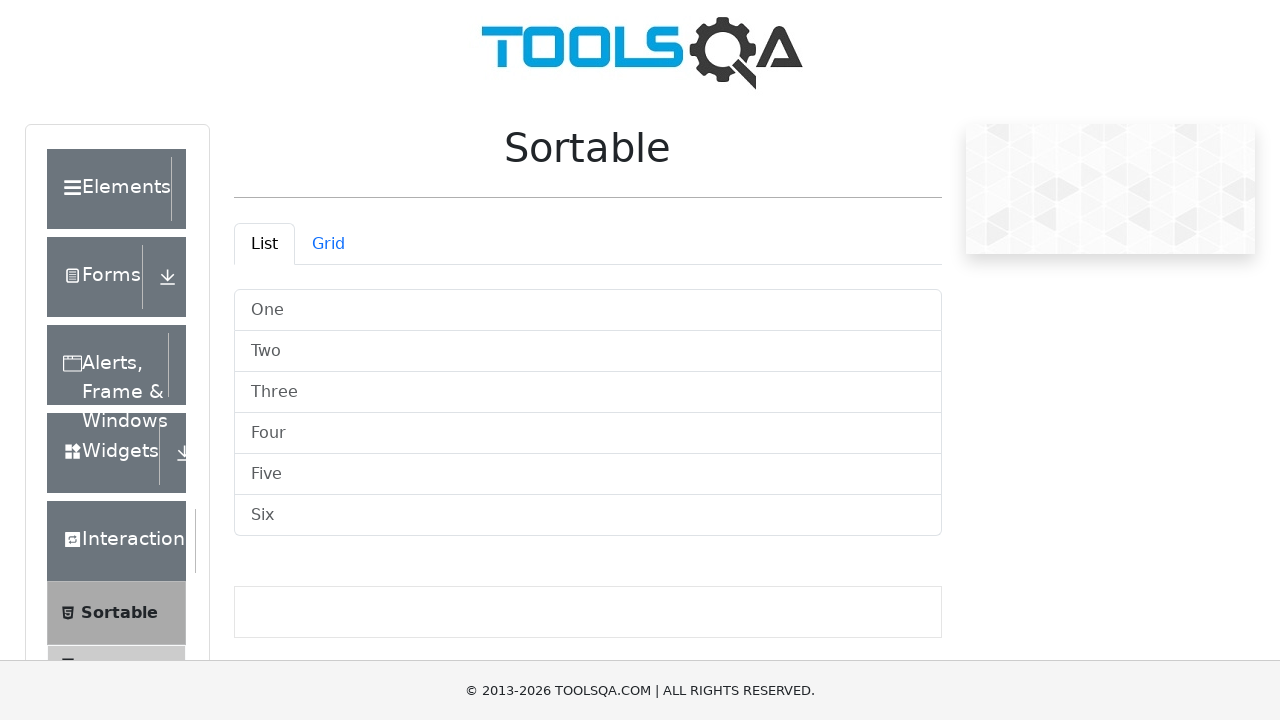

Determined correct ascending order: ['One', 'Two', 'Three', 'Four', 'Five', 'Six']
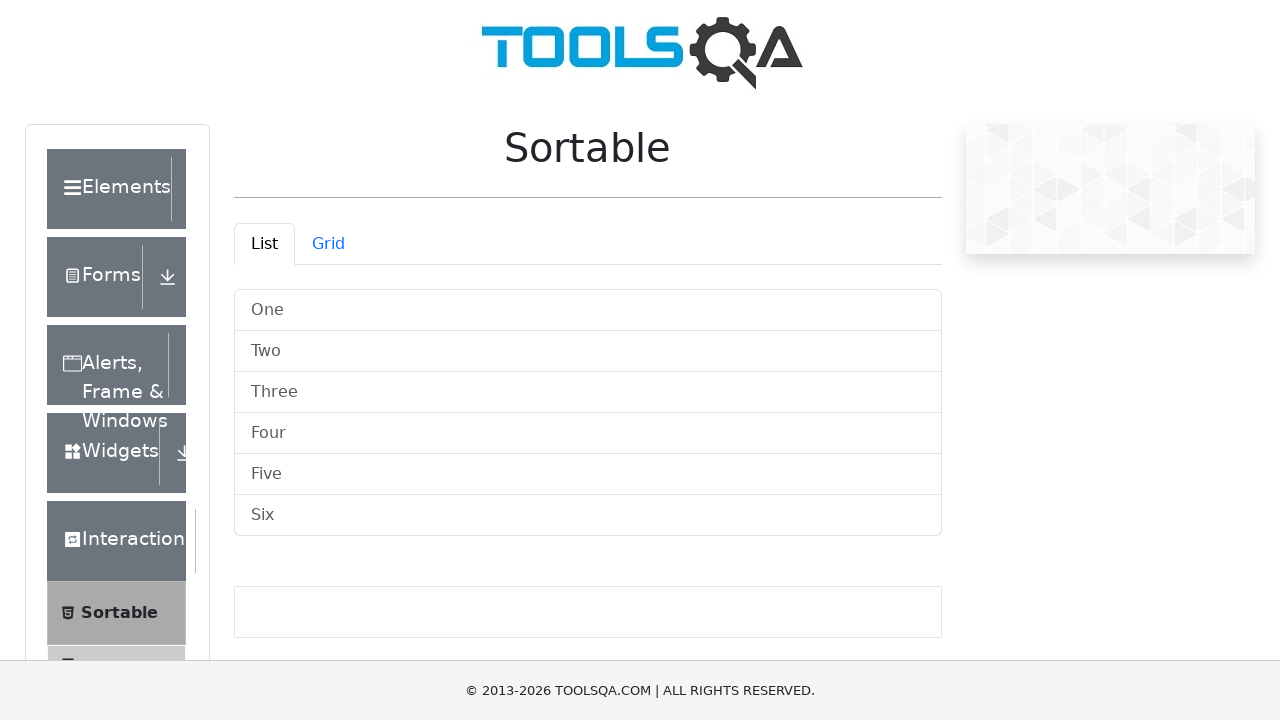

Retrieved final list order: ['One', 'Two', 'Three', 'Four', 'Five', 'Six']
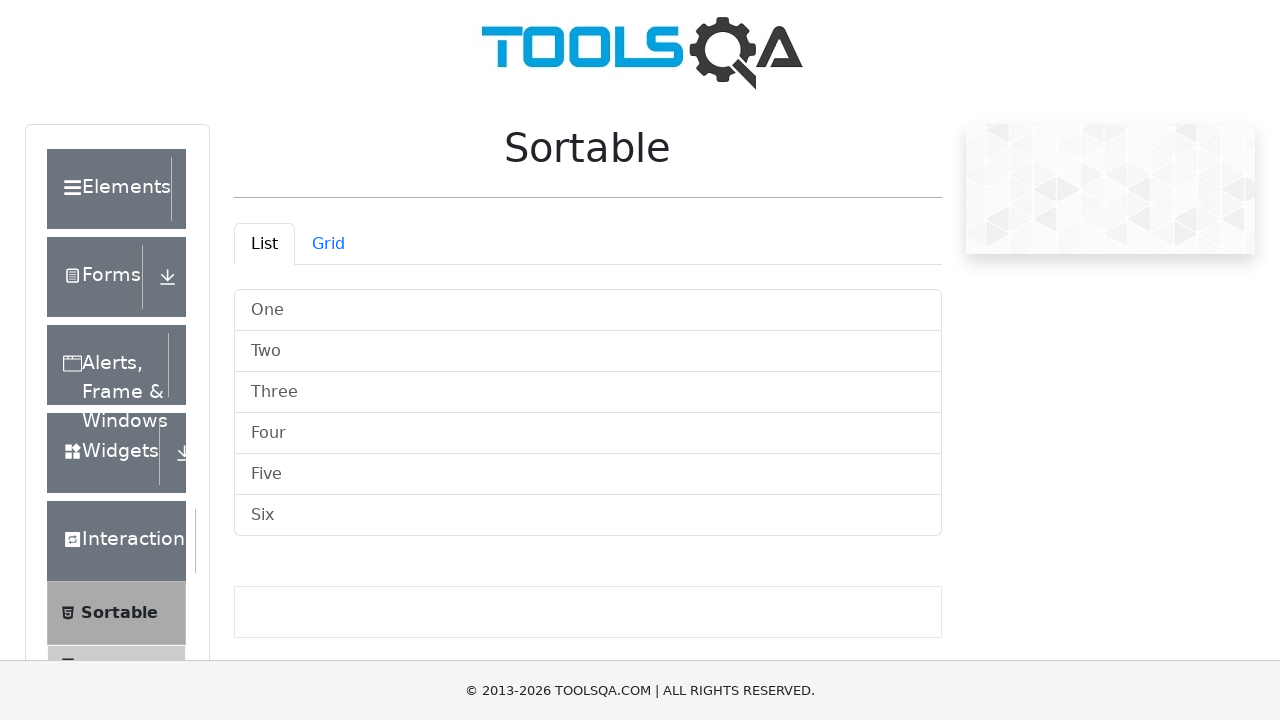

Verified list is correctly sorted in ascending order: ['One', 'Two', 'Three', 'Four', 'Five', 'Six']
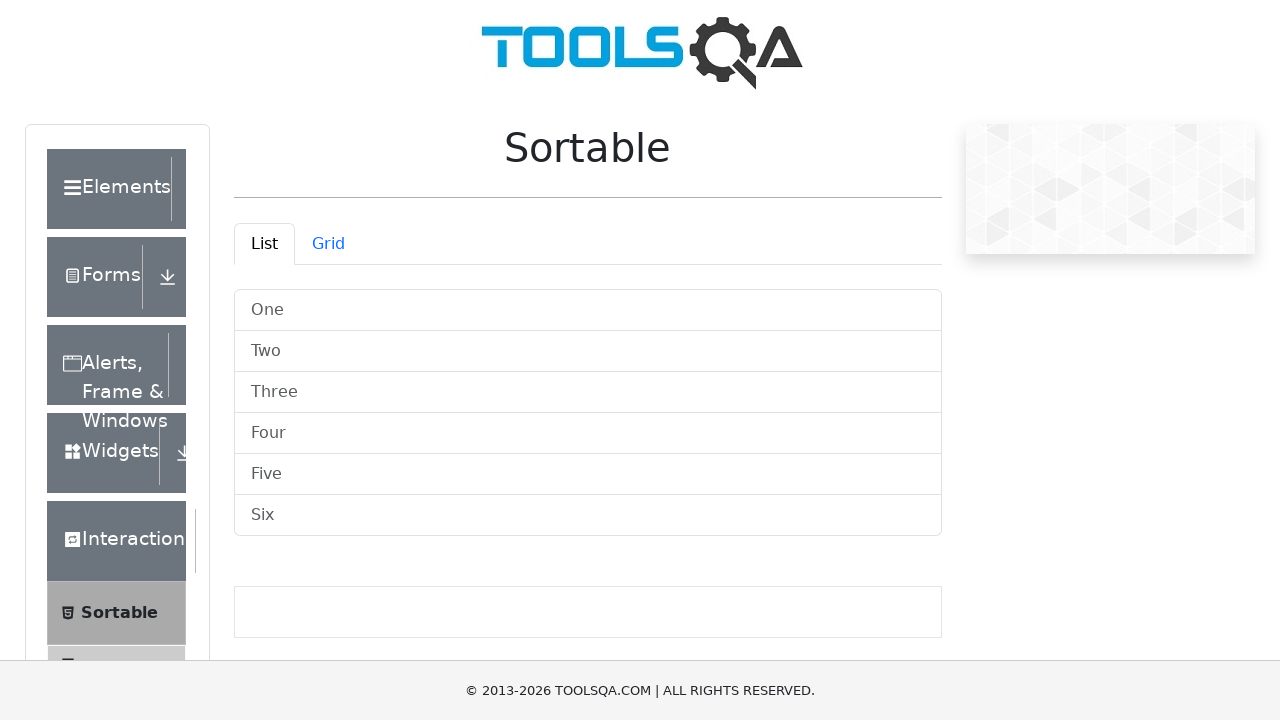

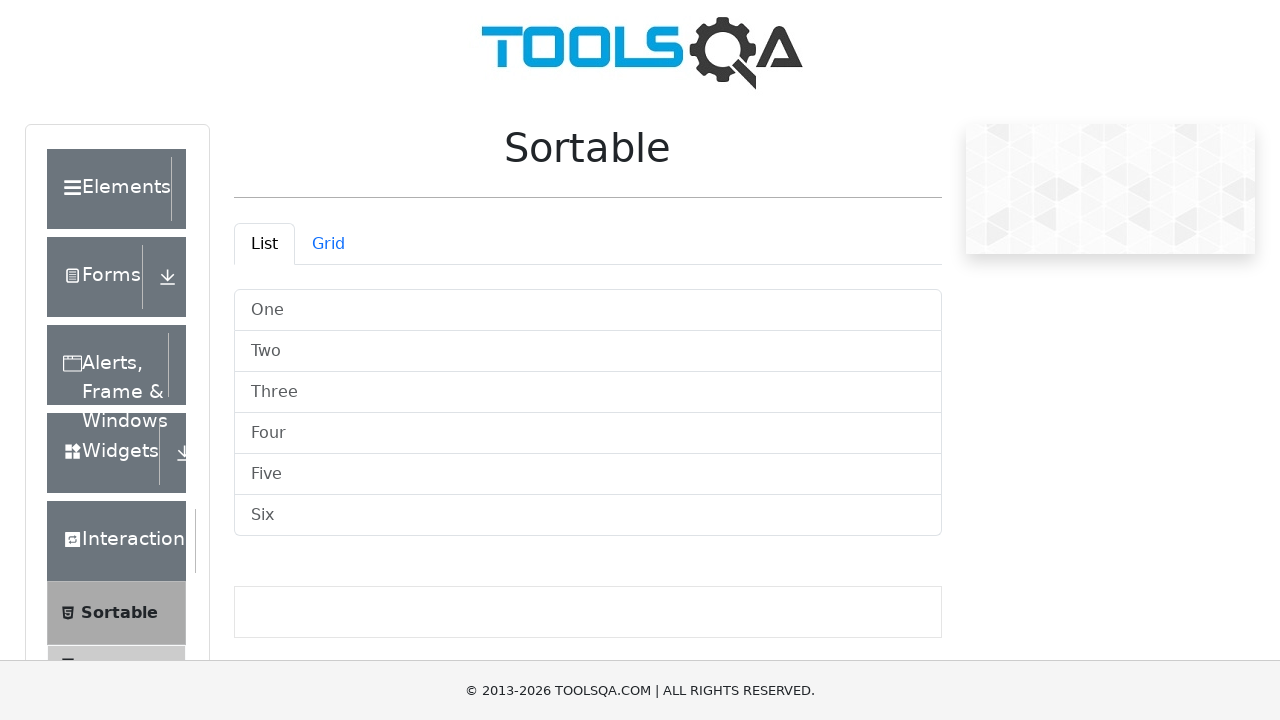